Tests basic browser navigation functionality by visiting a website, navigating back, then forward, and verifying page information like title and URL can be retrieved.

Starting URL: https://www.protrainingtech.com

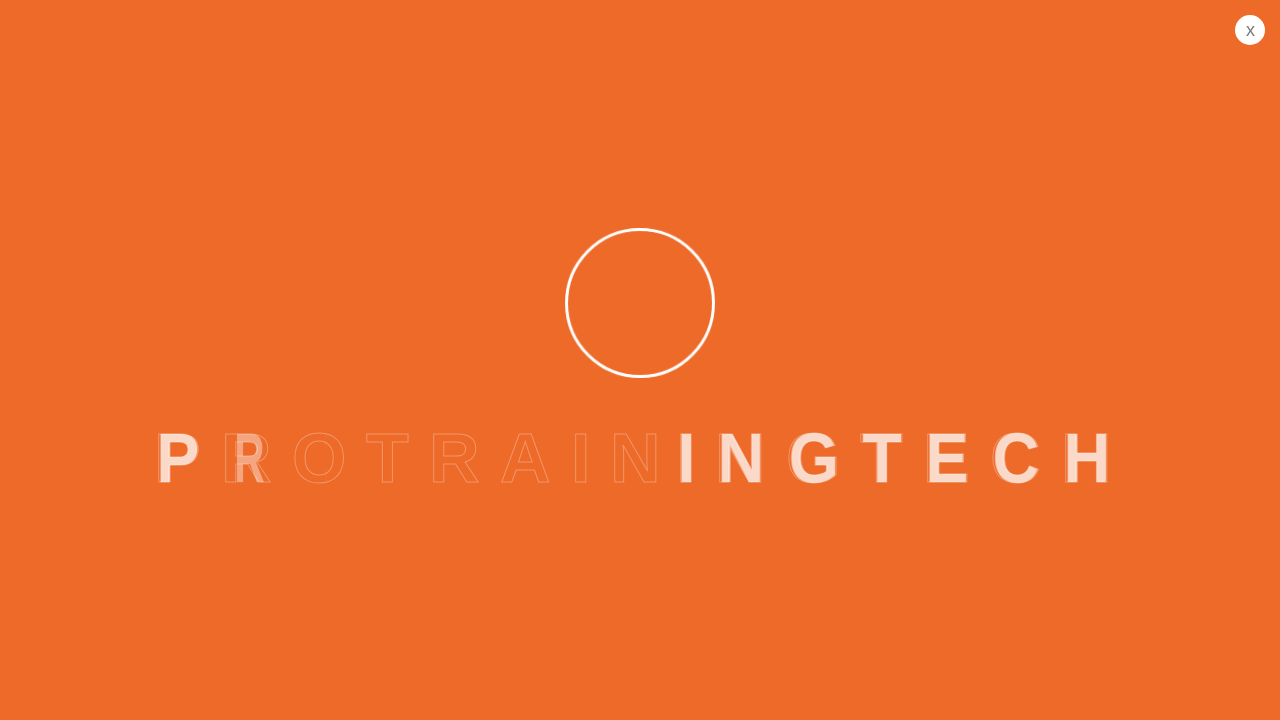

Set viewport size to 1920x1080
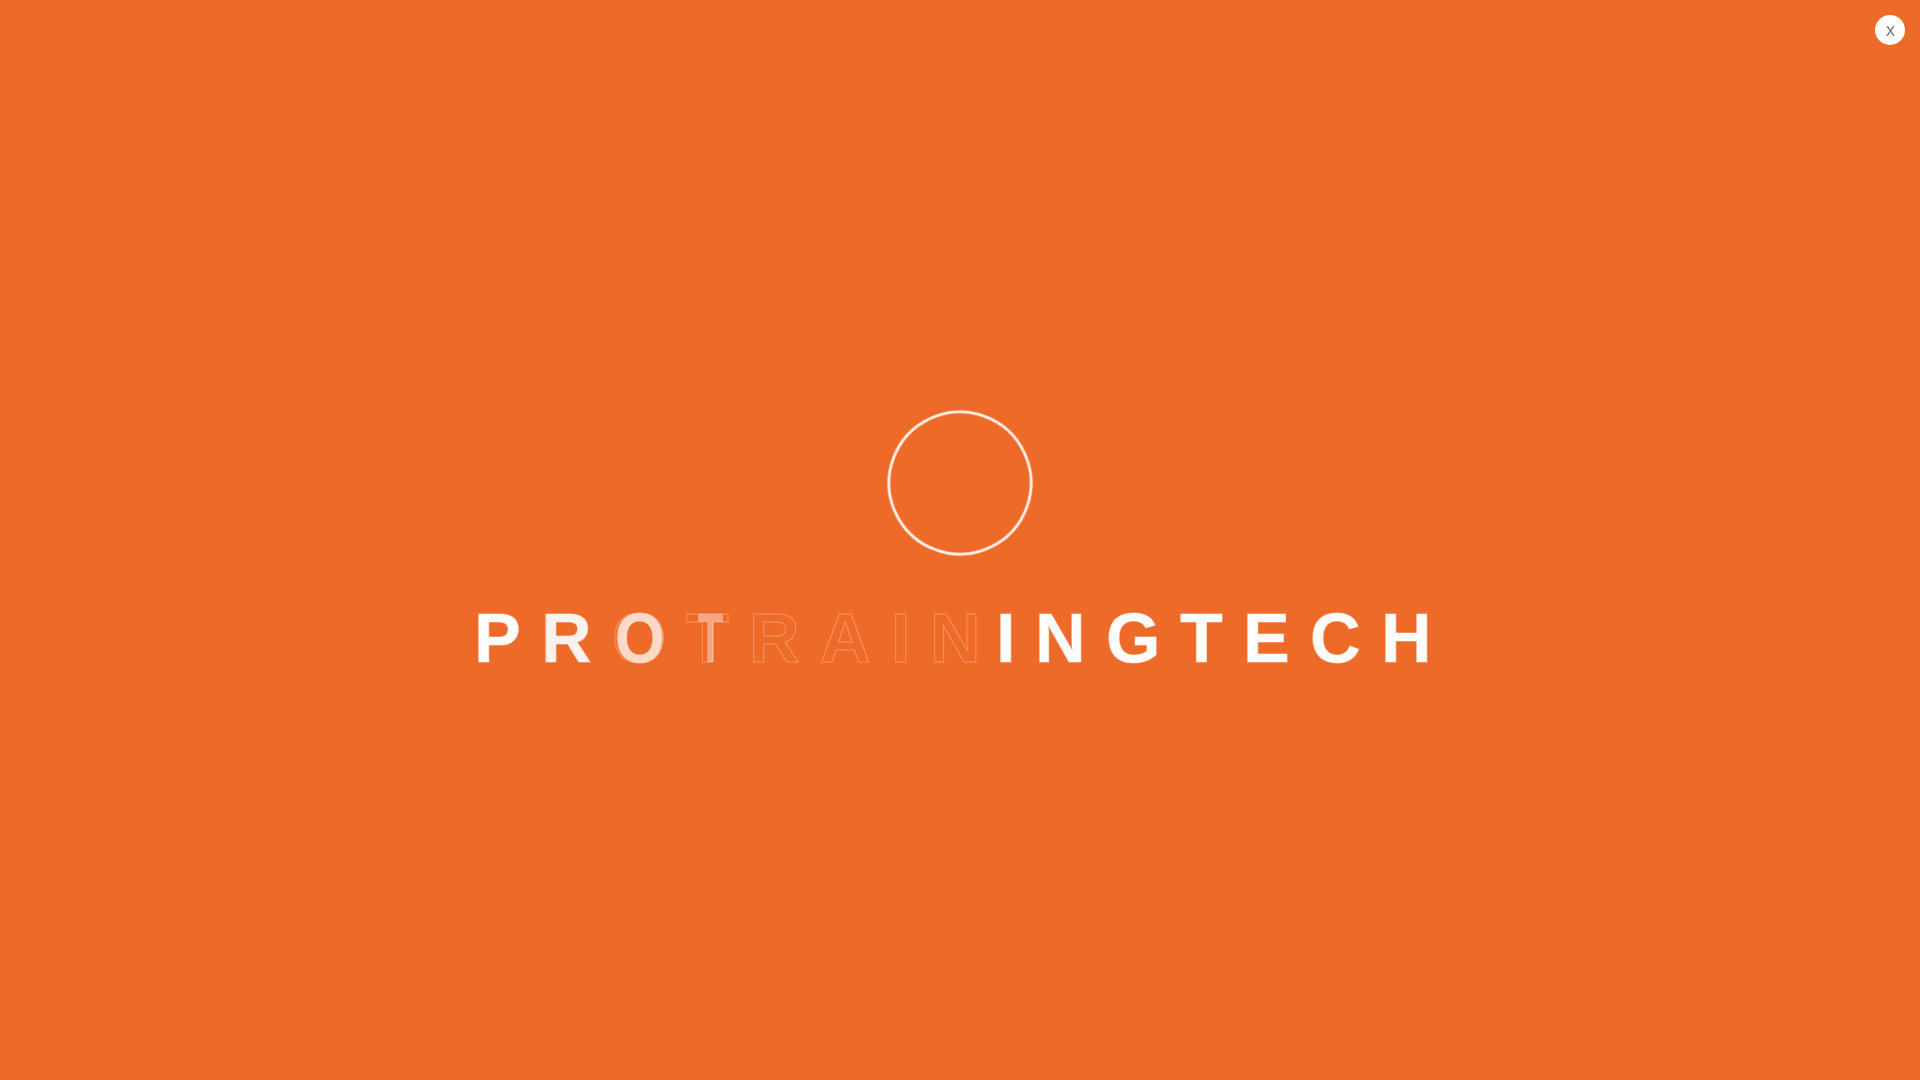

Navigated back in browser history
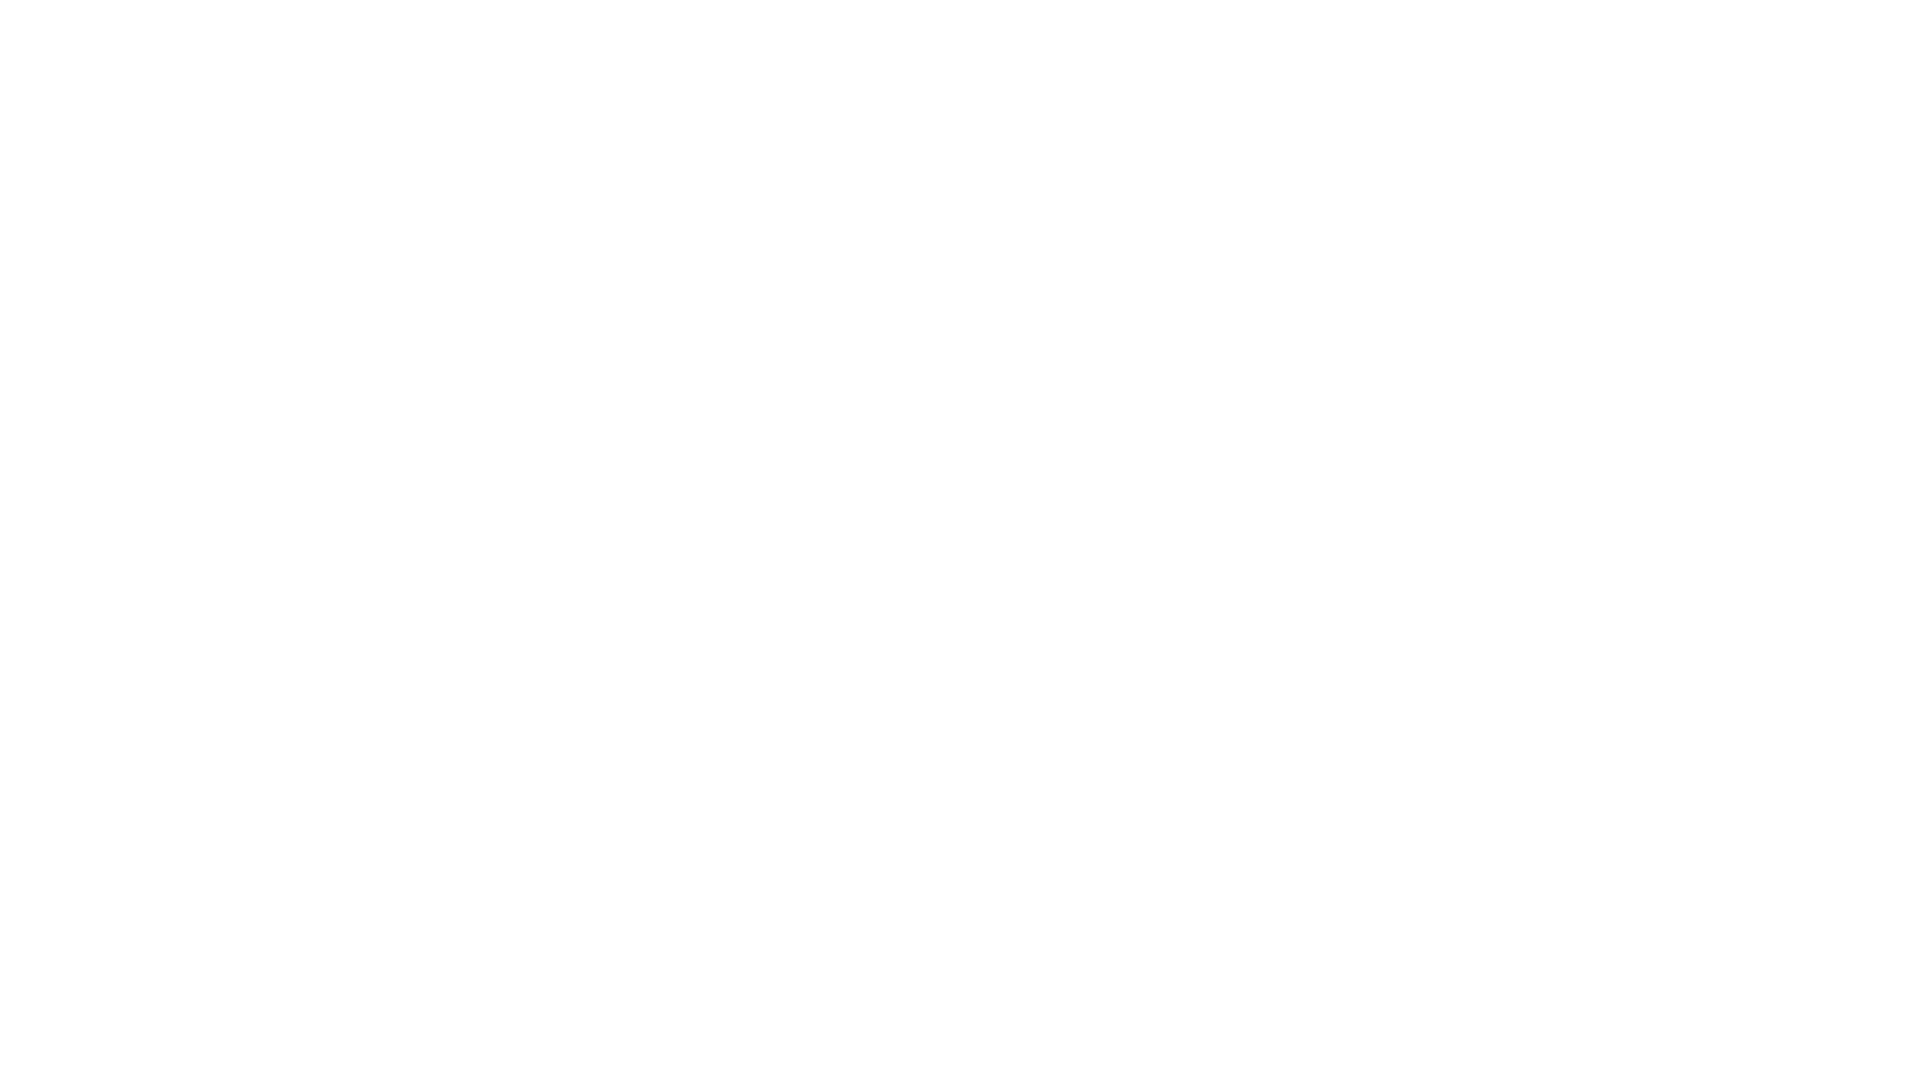

Waited for page to load after going back
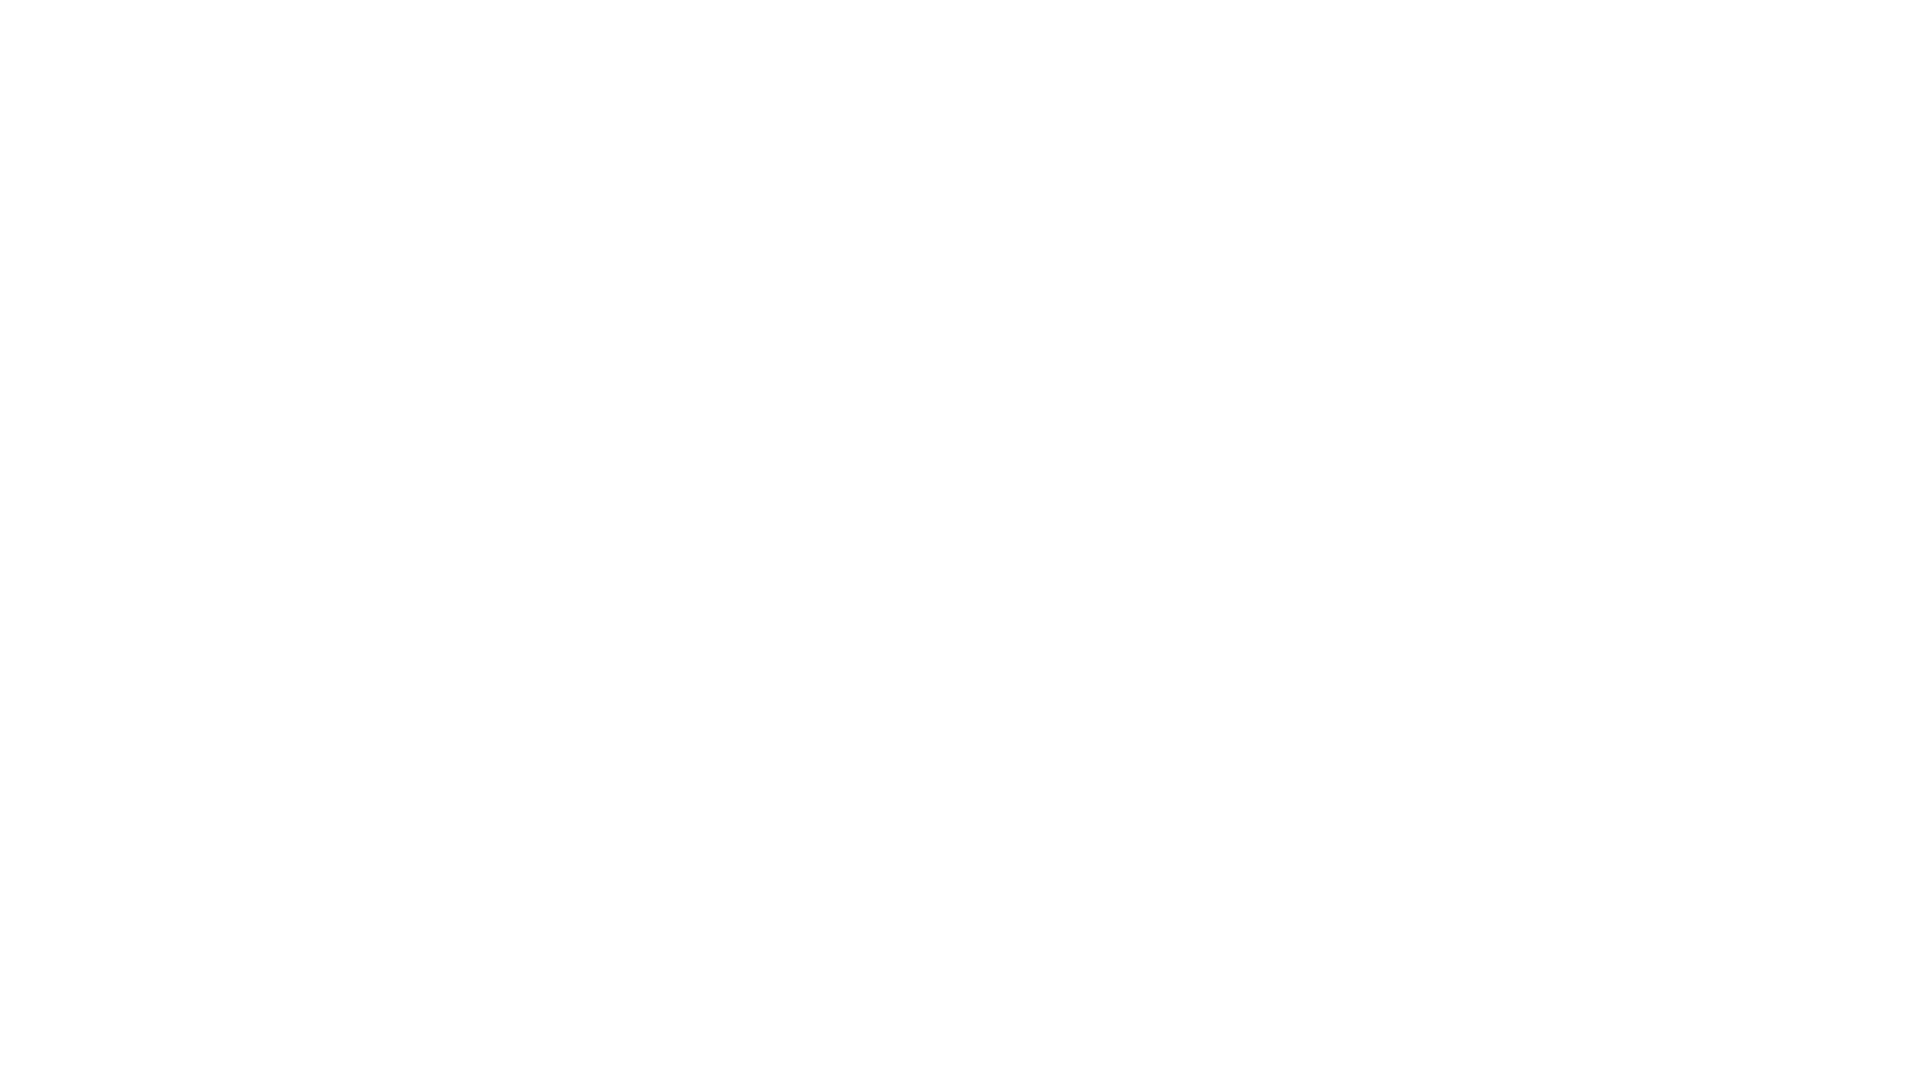

Navigated forward in browser history
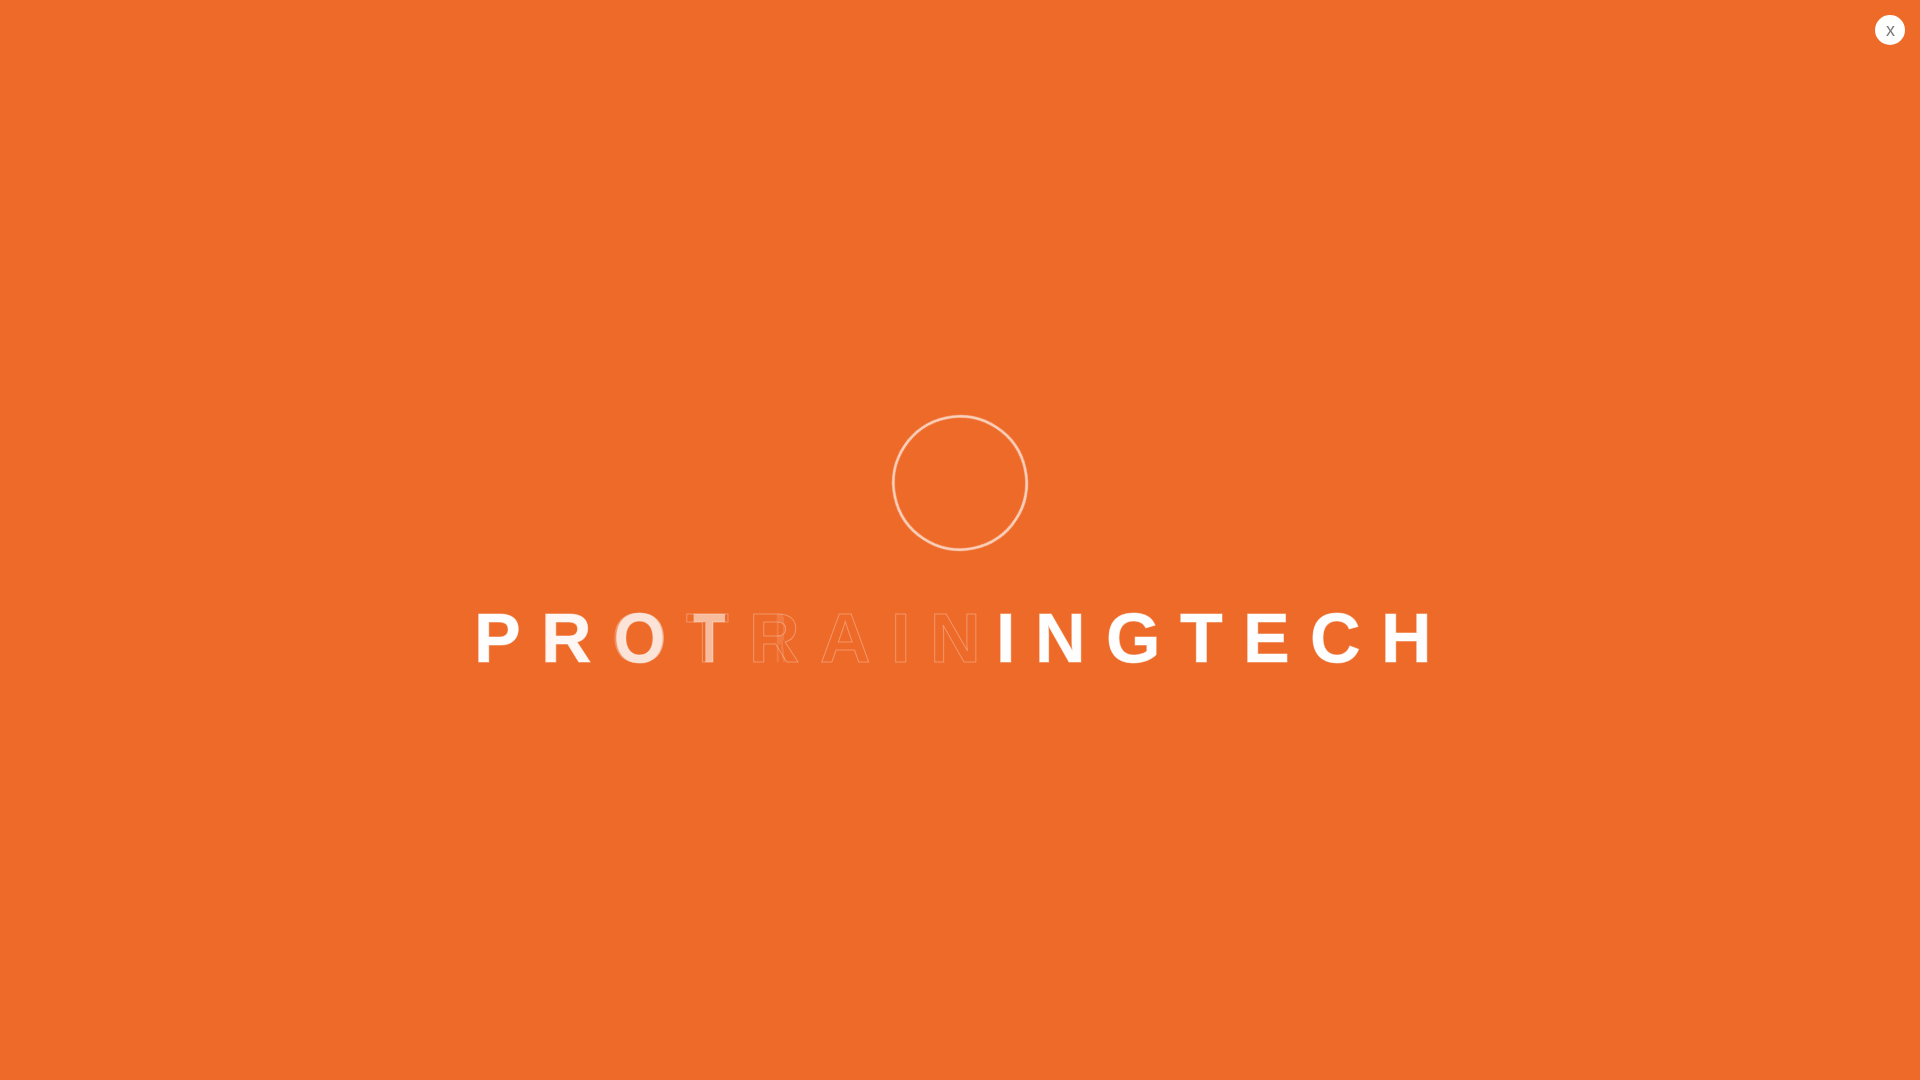

Waited for page to load after going forward
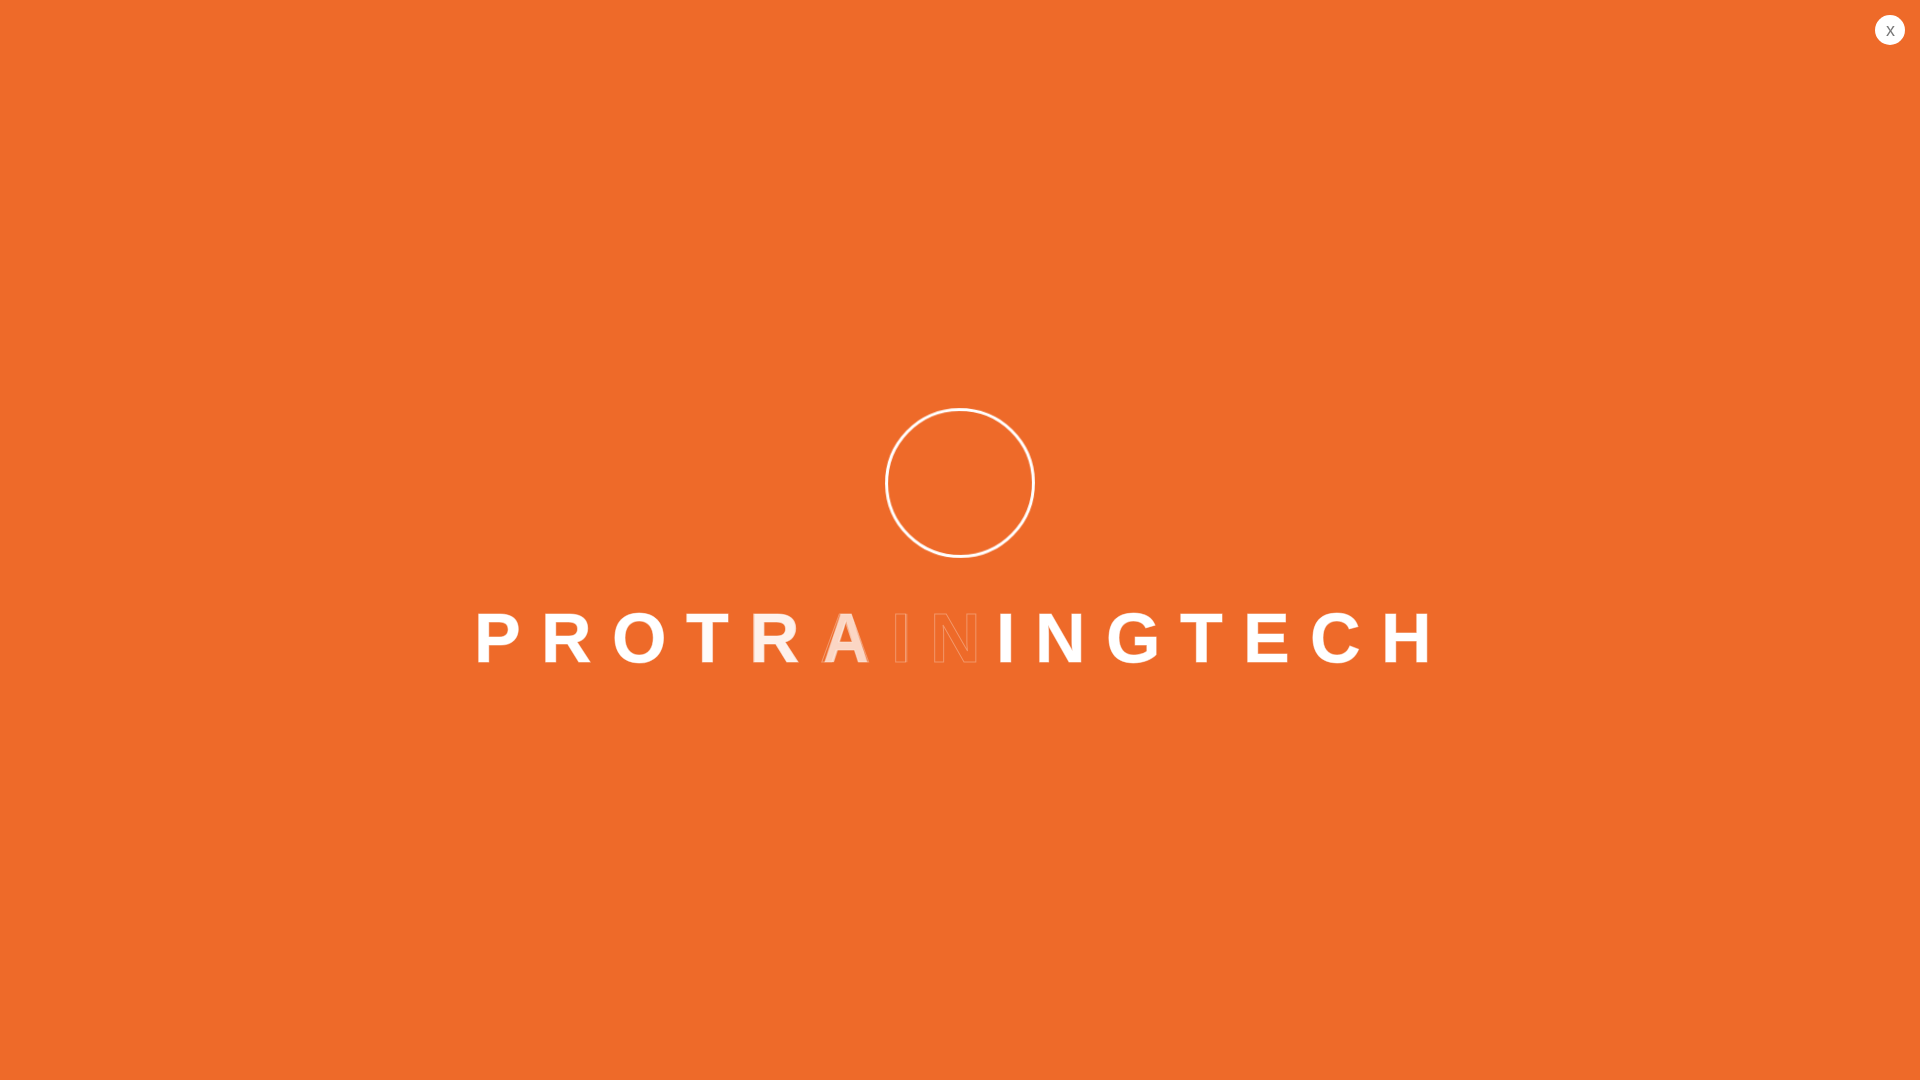

Retrieved page title: Pro Training Techs – One Stop Career Solution
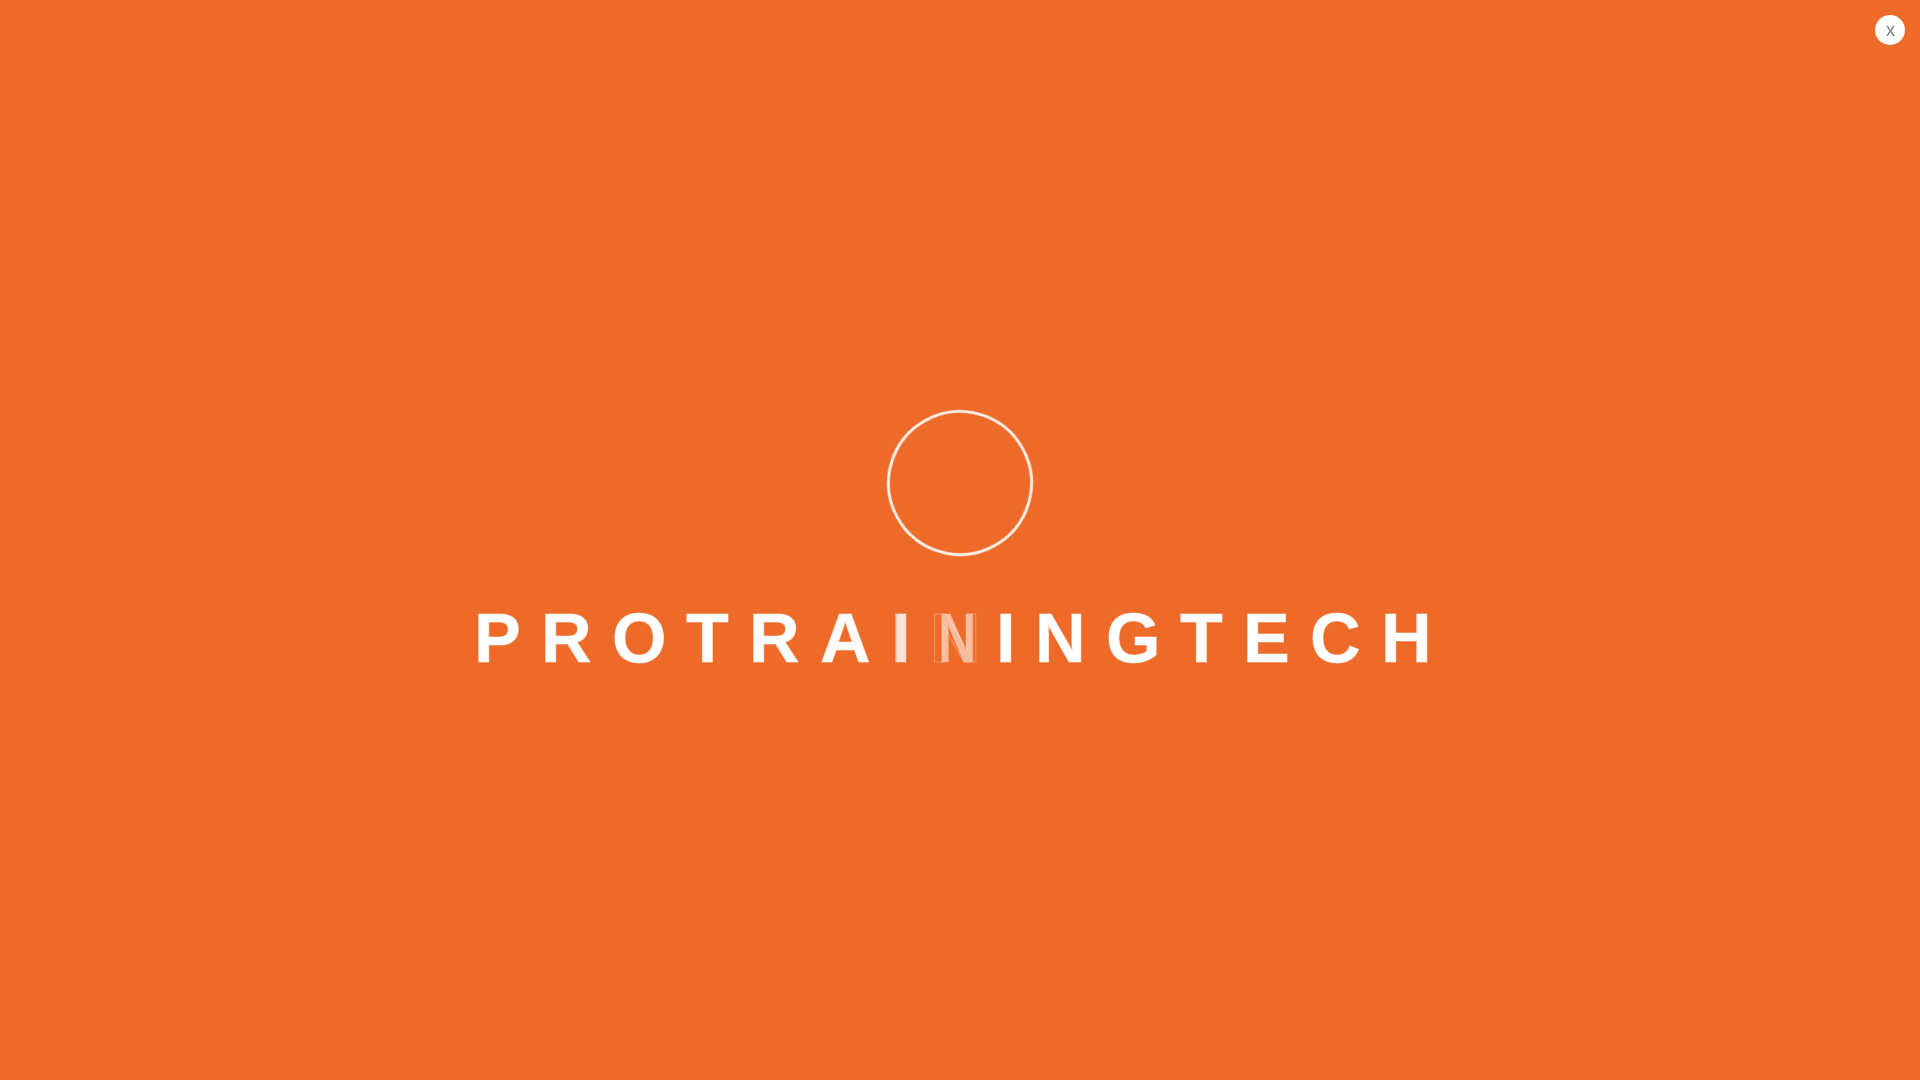

Retrieved current URL: https://protrainingtech.com/
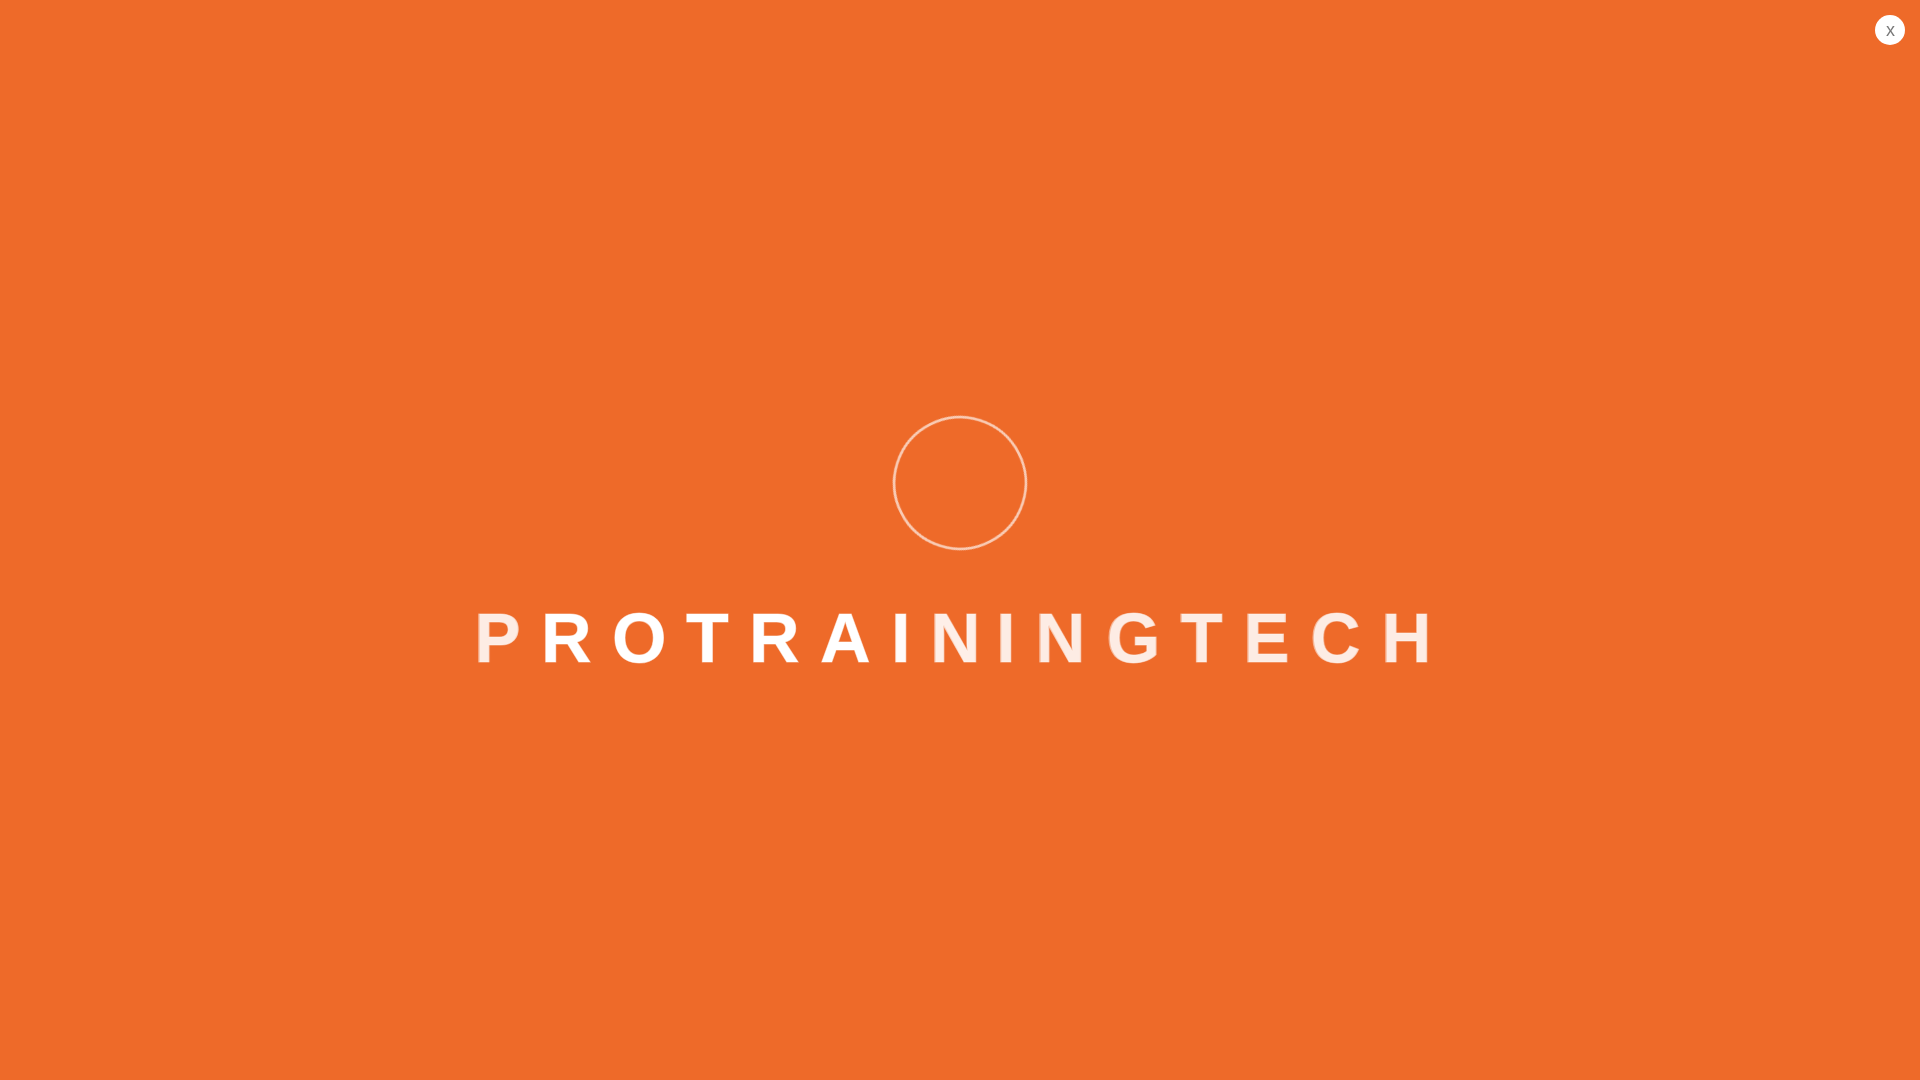

Verified that current URL contains 'protrainingtech'
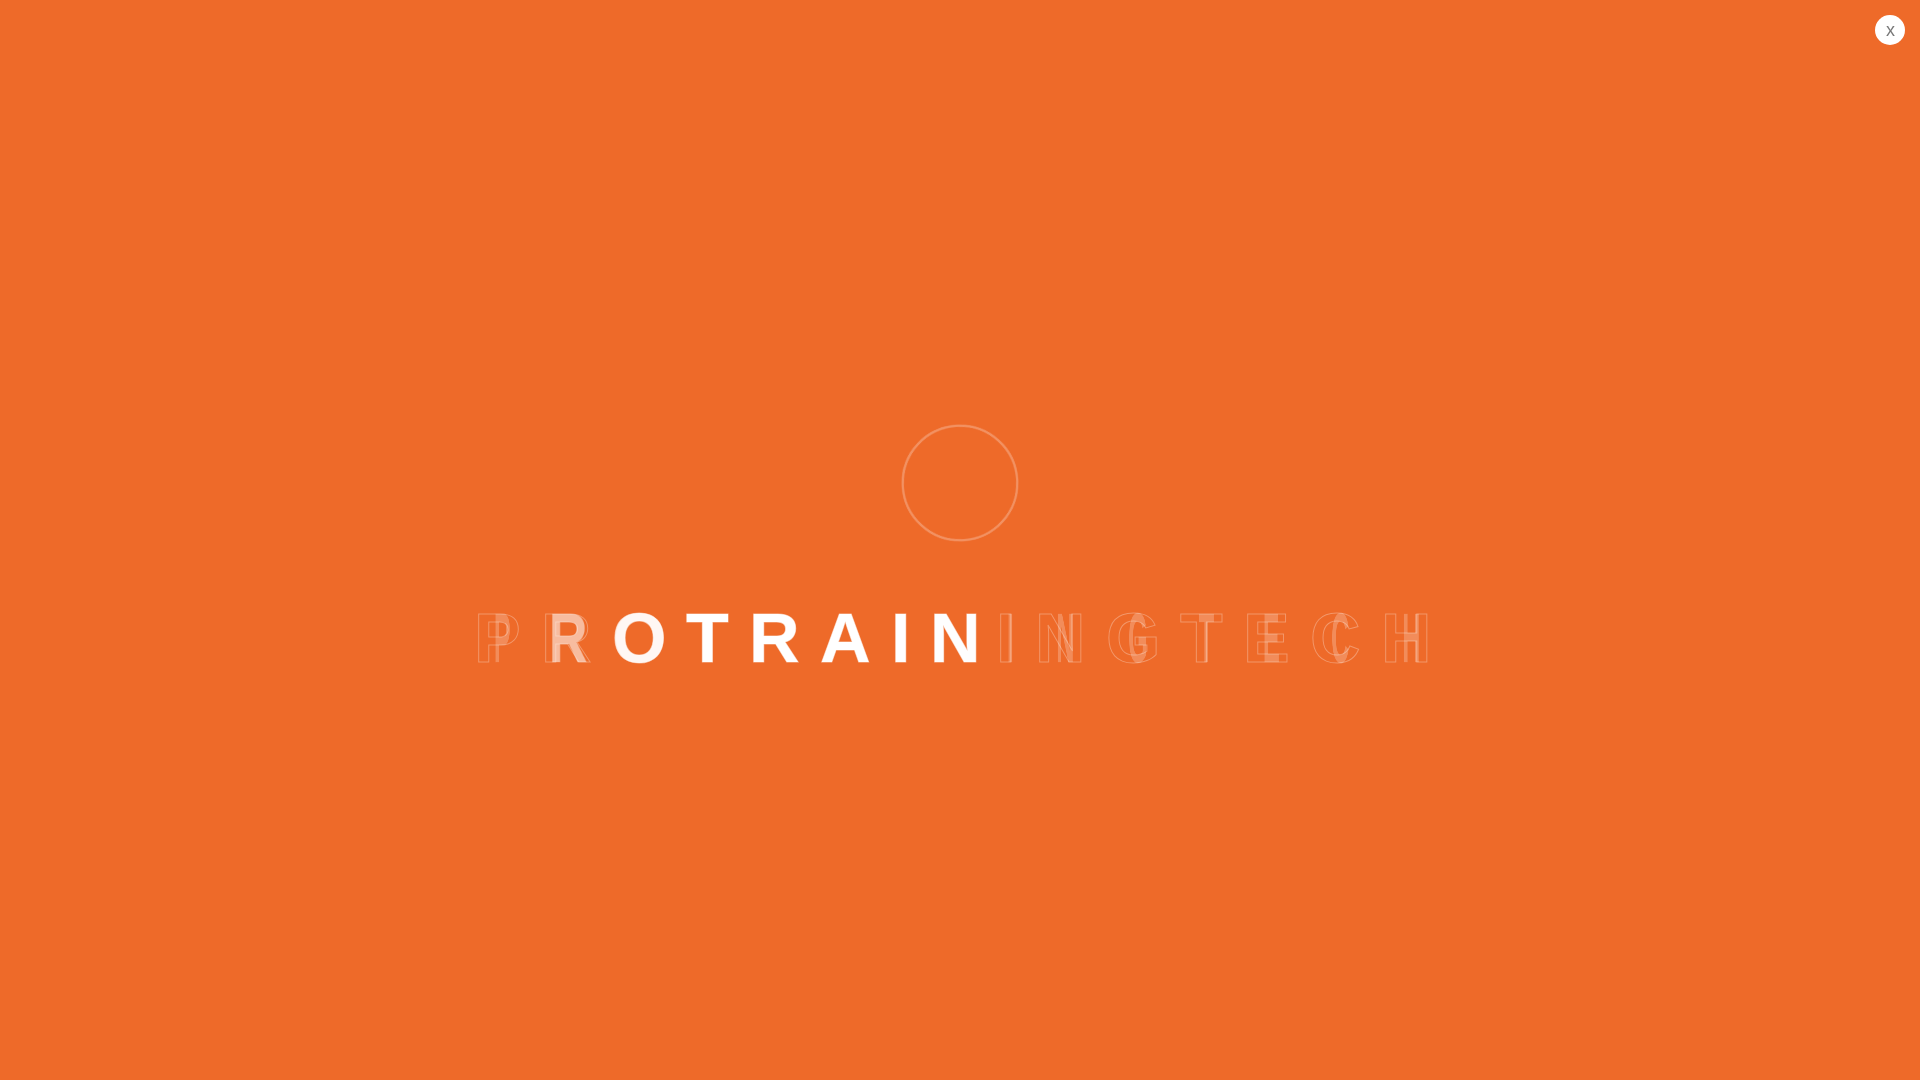

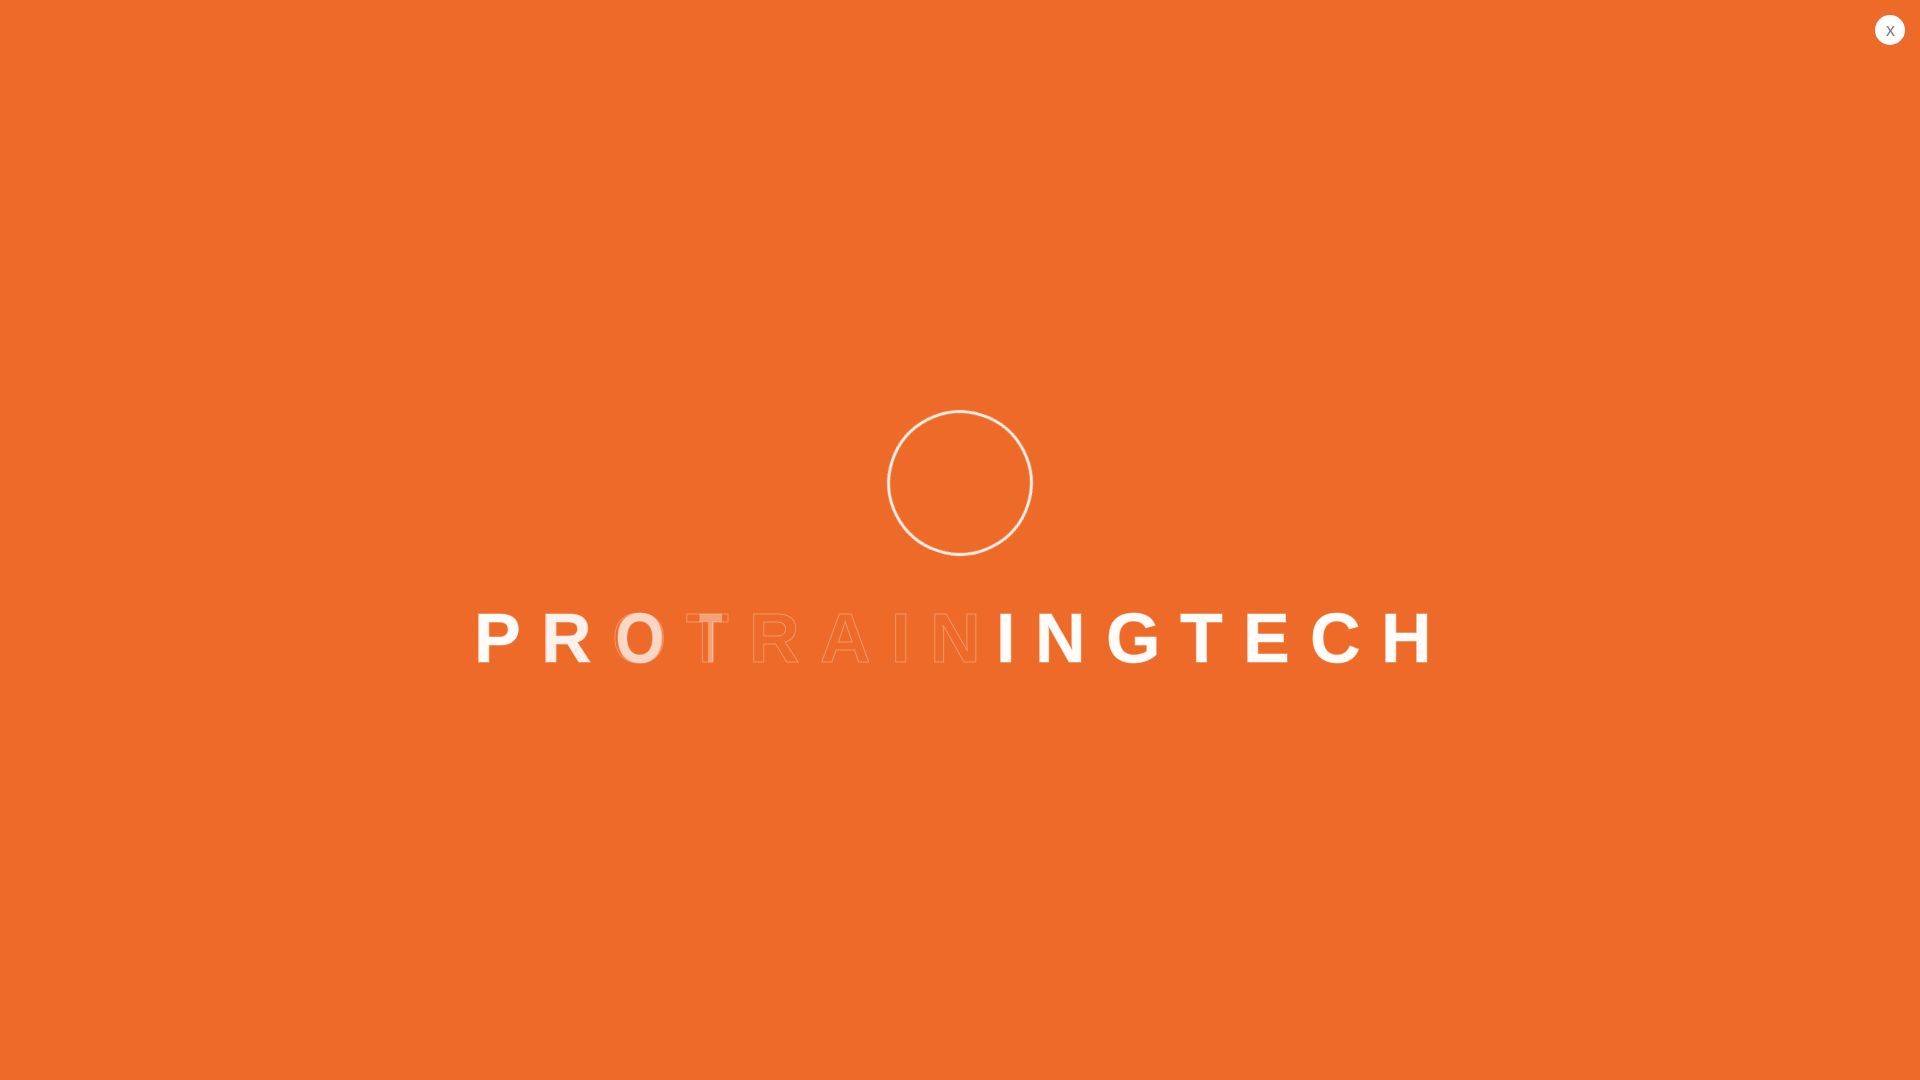